Tests jQuery date picker by selecting specific dates from month and day dropdowns for both "From" and "To" date fields

Starting URL: https://www.lambdatest.com/selenium-playground/jquery-date-picker-demo

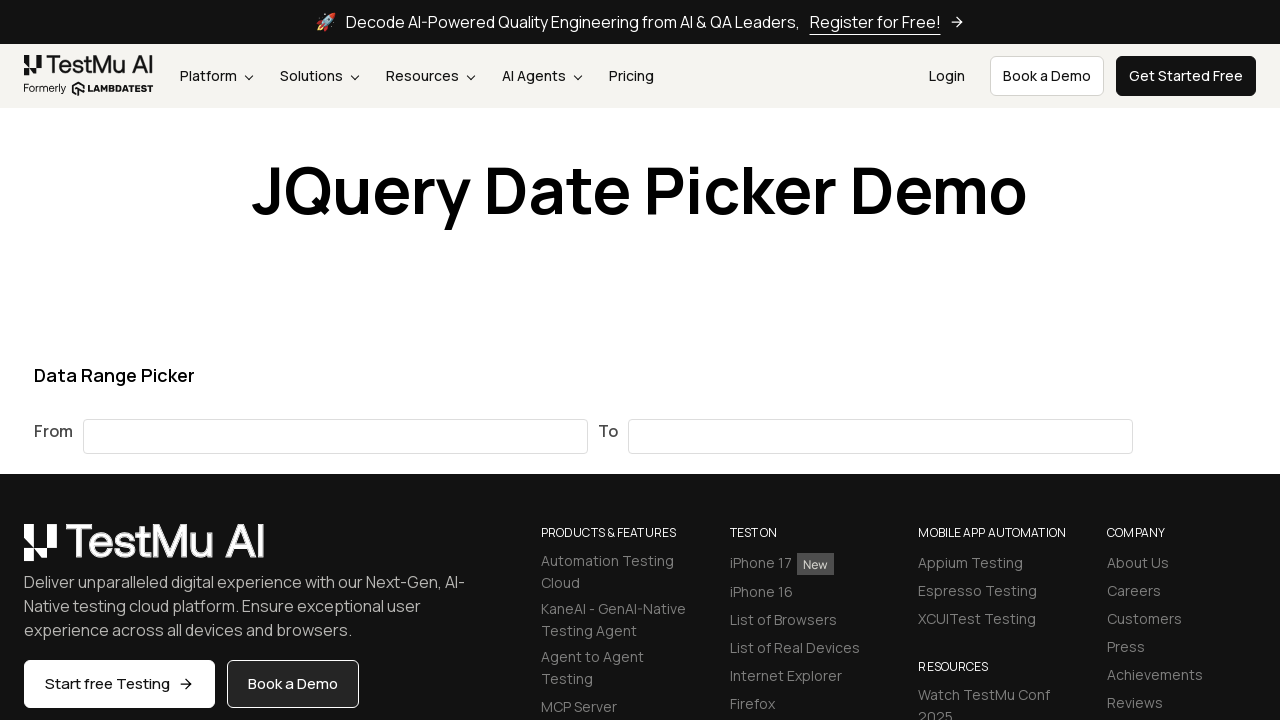

Clicked on 'From' date field to open date picker at (336, 436) on #from
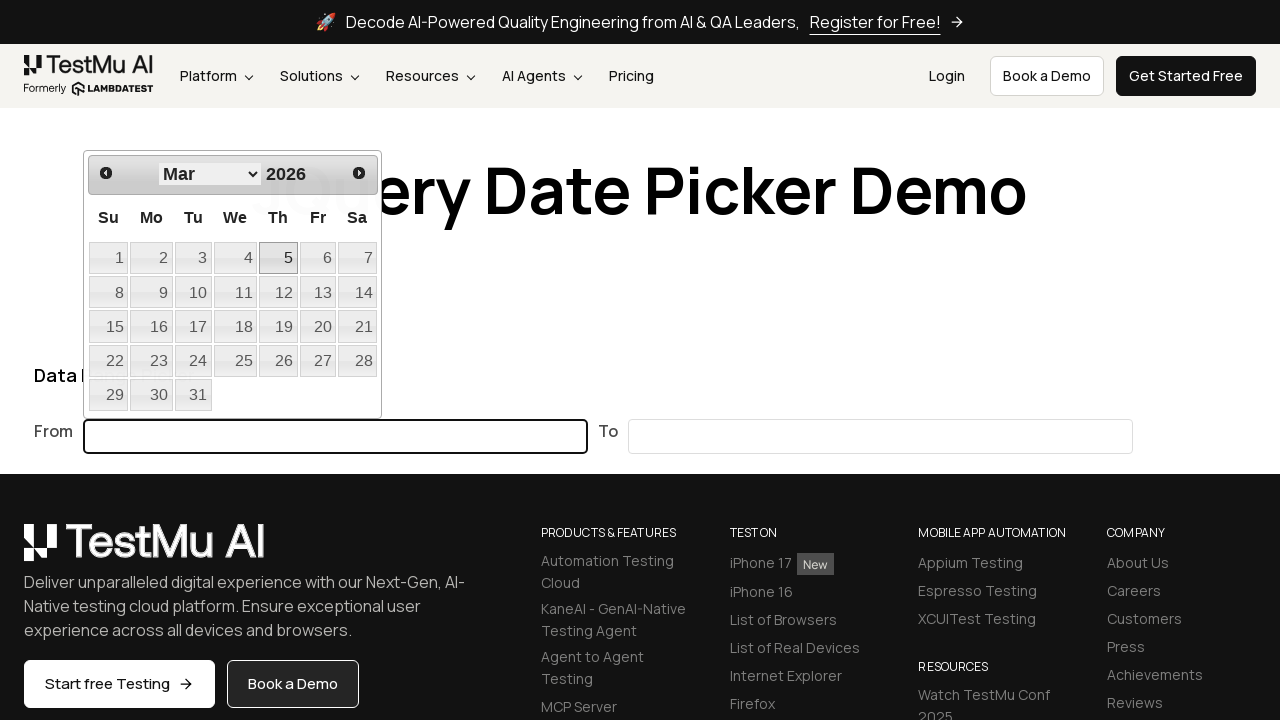

Selected October (month index 9) from dropdown on select.ui-datepicker-month
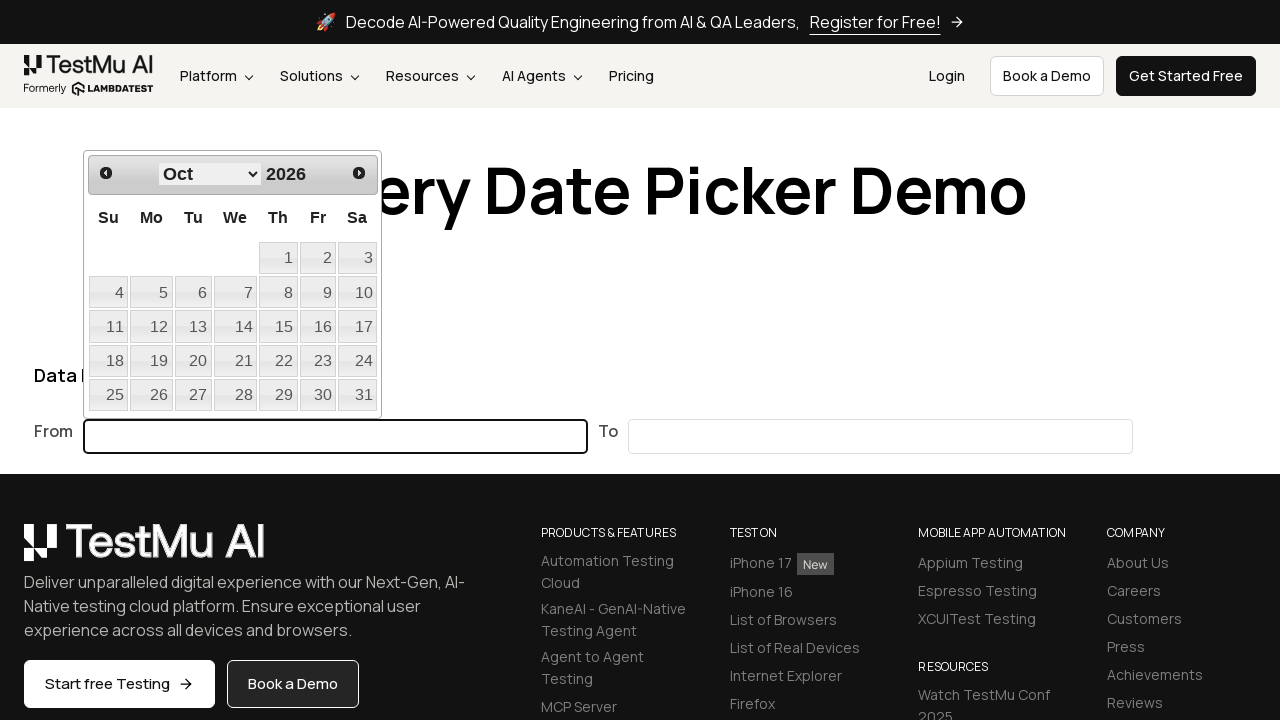

Selected day 19 from calendar at (151, 361) on a.ui-state-default:has-text('19')
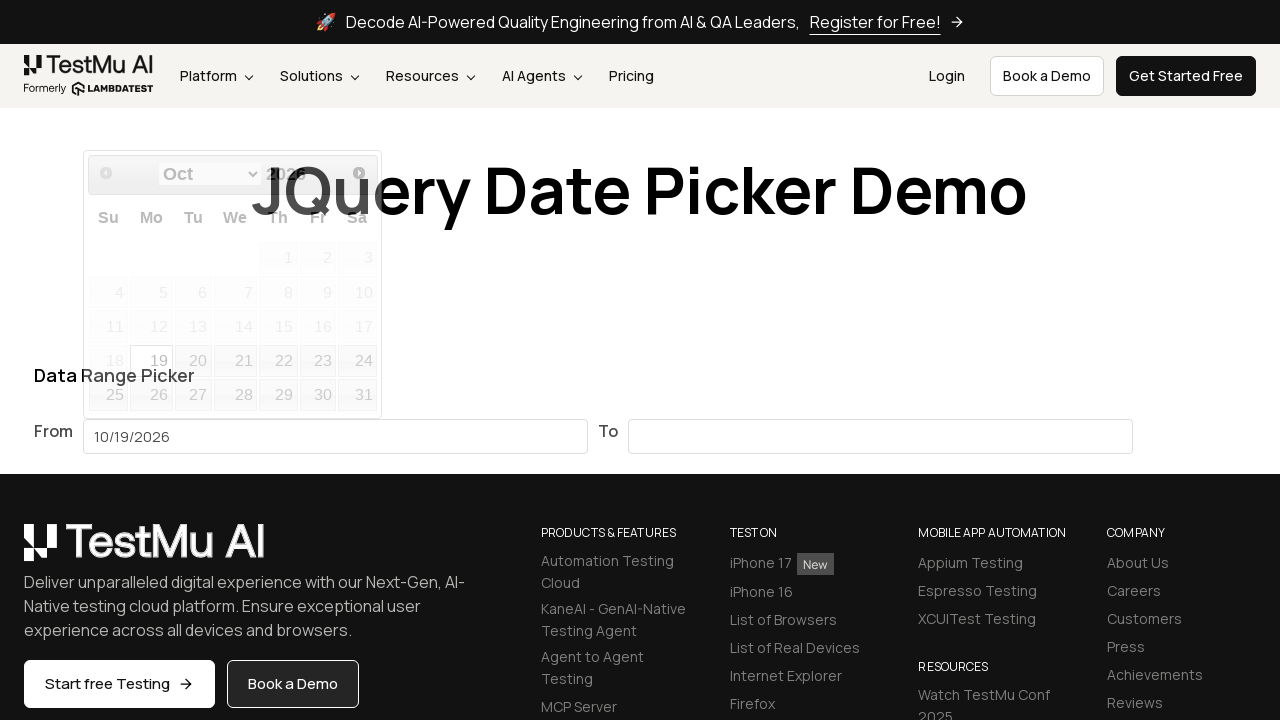

Clicked on 'To' date field to open date picker at (880, 436) on #to
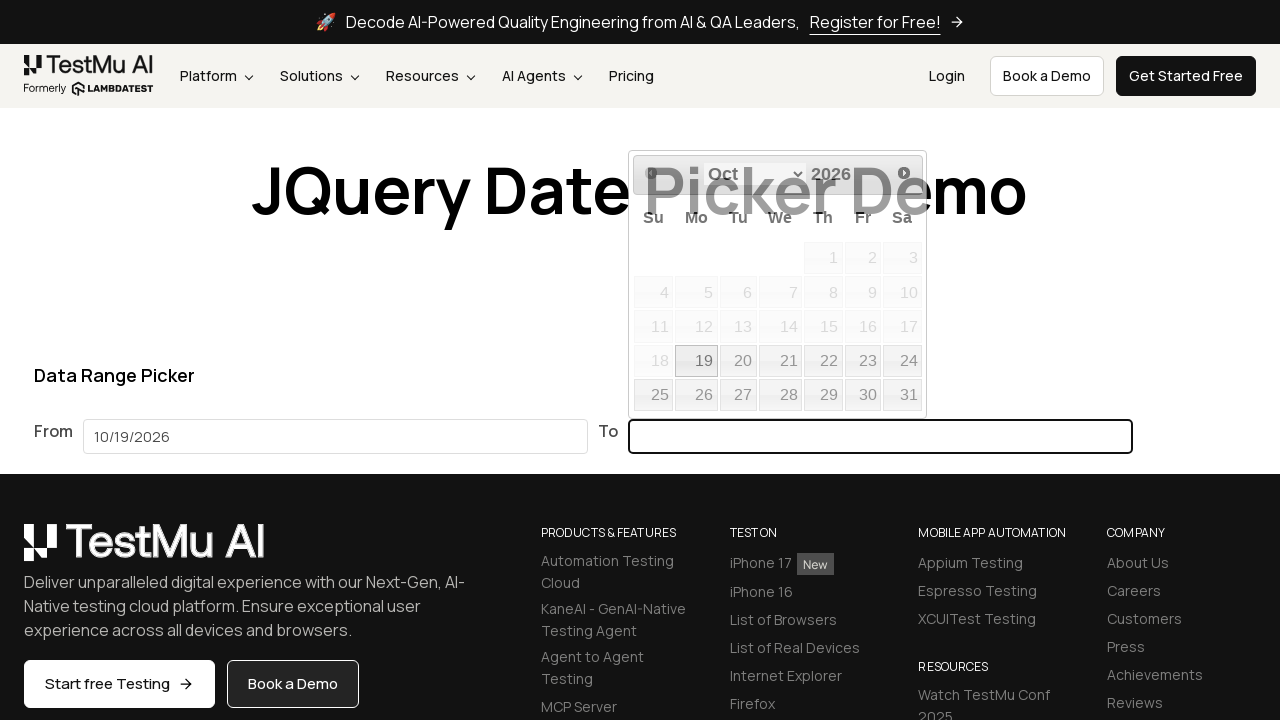

Selected December (month index 11) from dropdown on select.ui-datepicker-month
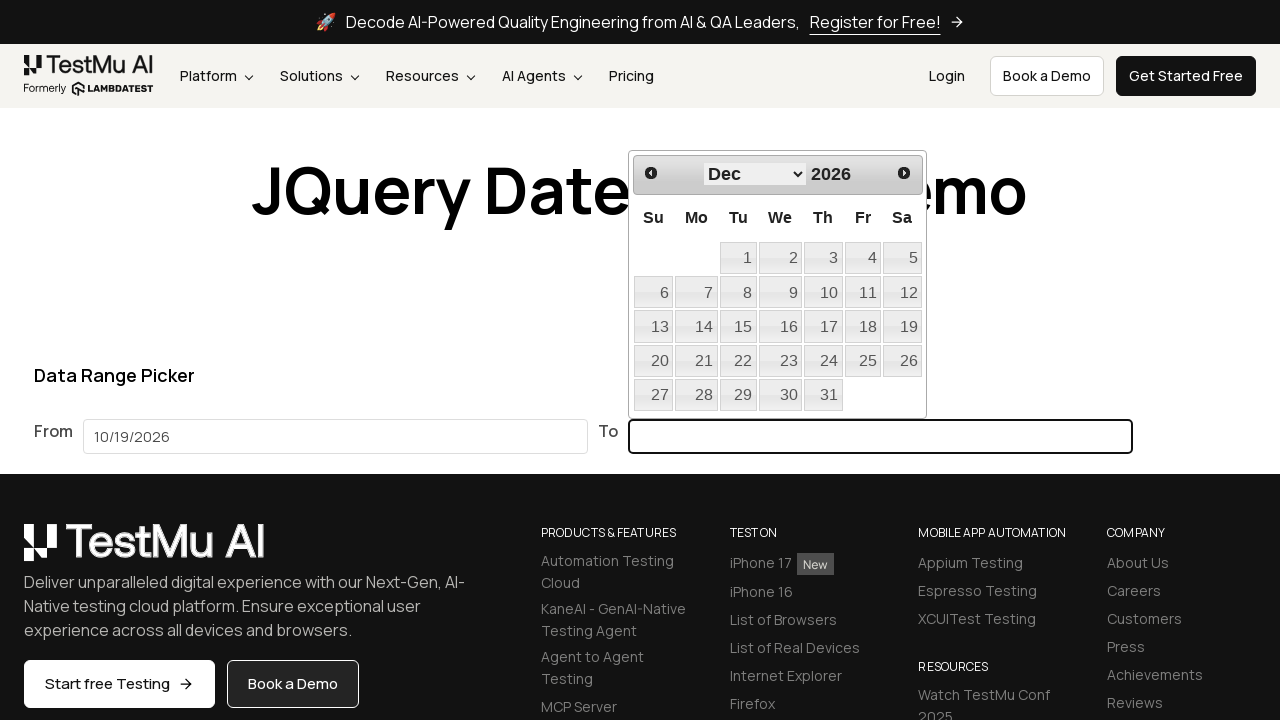

Selected day 9 from calendar at (780, 292) on a.ui-state-default:has-text('9')
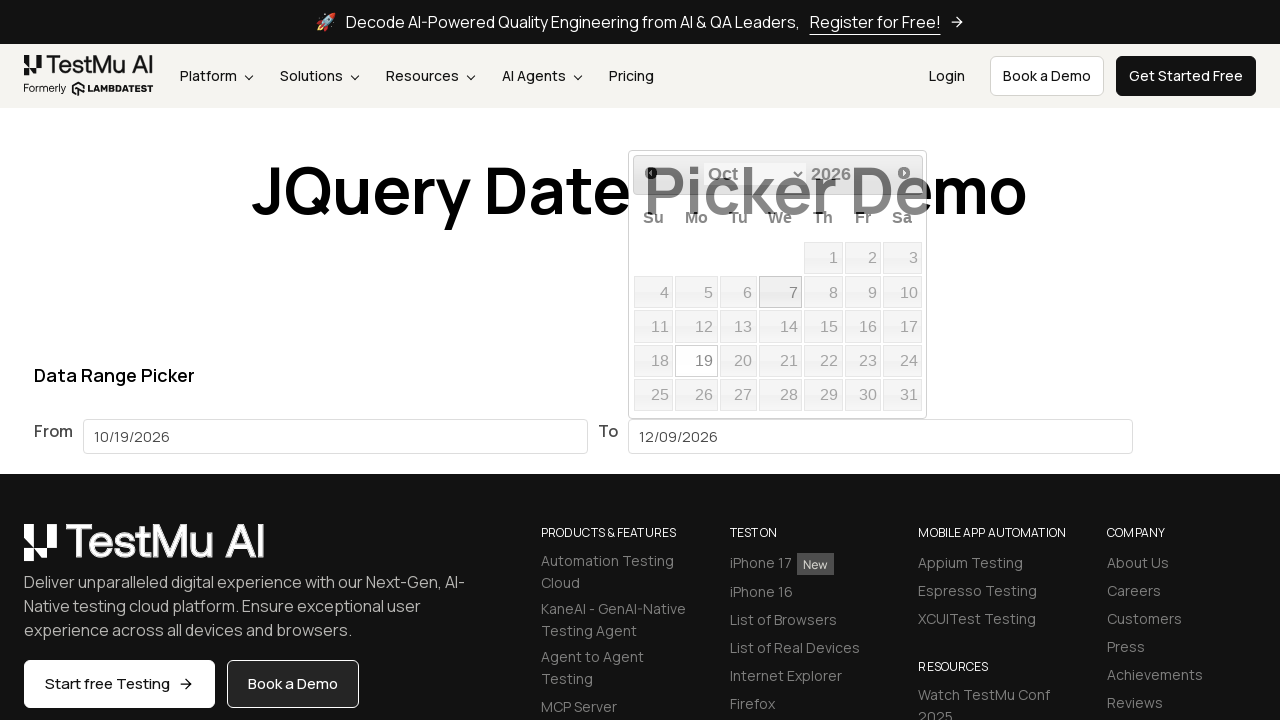

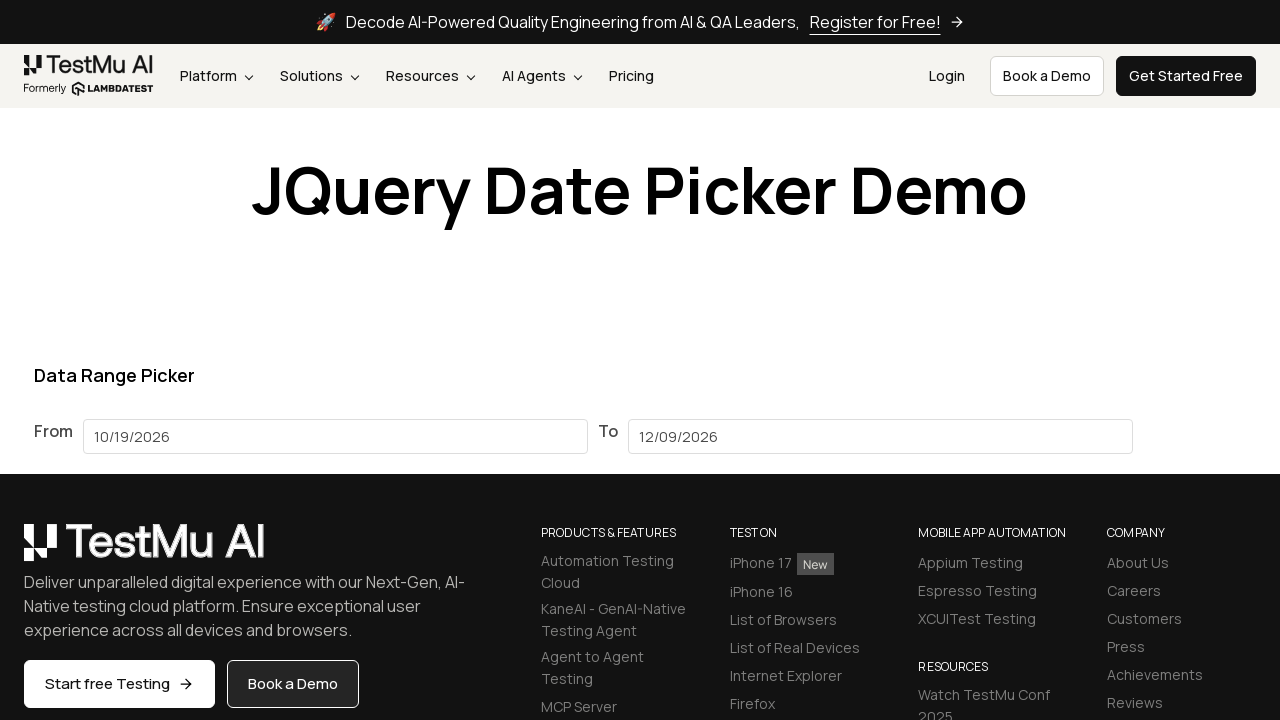